Tests clicking the blue button that has multiple class attributes, verifying reliable XPath selector usage for elements with multiple classes

Starting URL: http://www.uitestingplayground.com/classattr

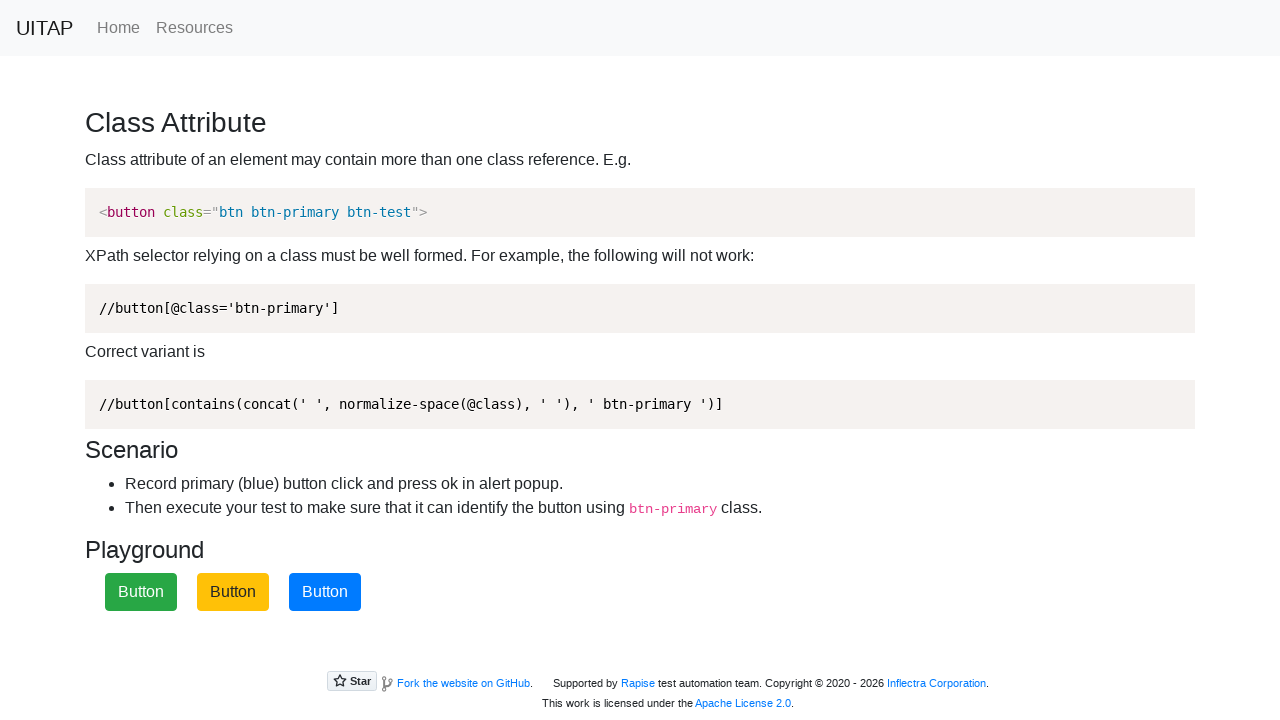

Clicked the blue button with btn-primary class at (325, 592) on button.btn-primary
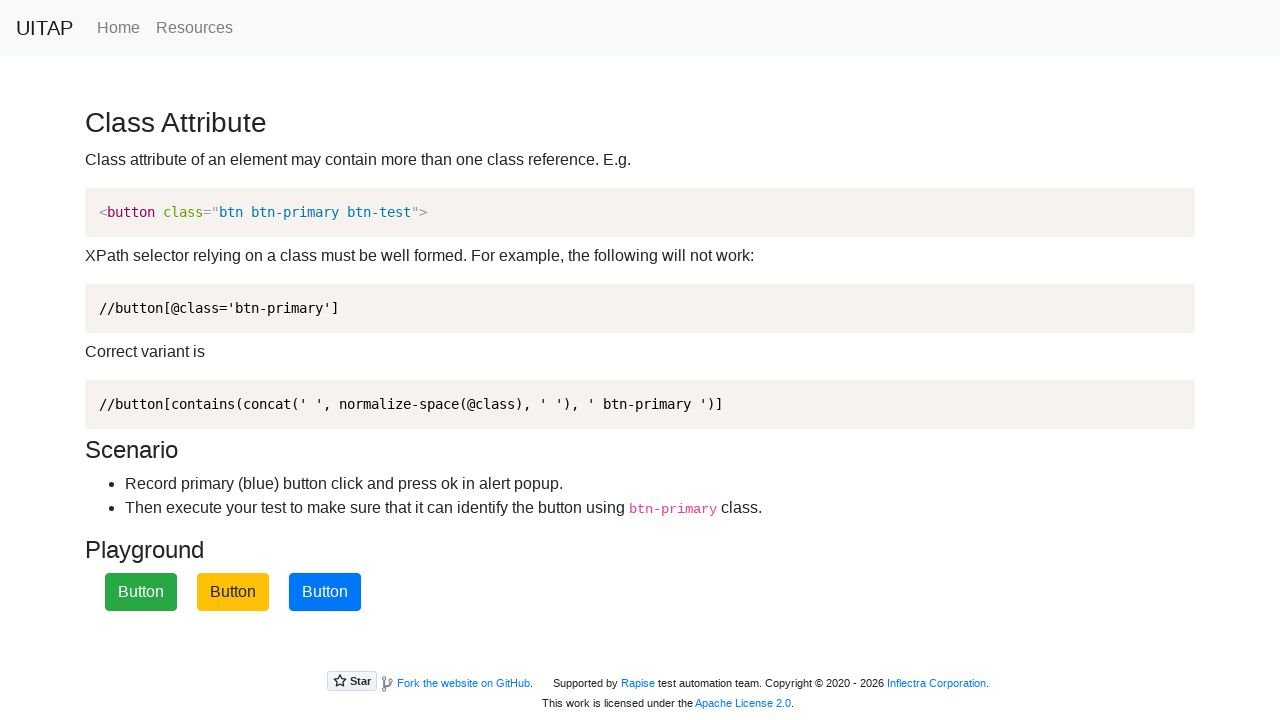

Set up dialog handler to accept alerts
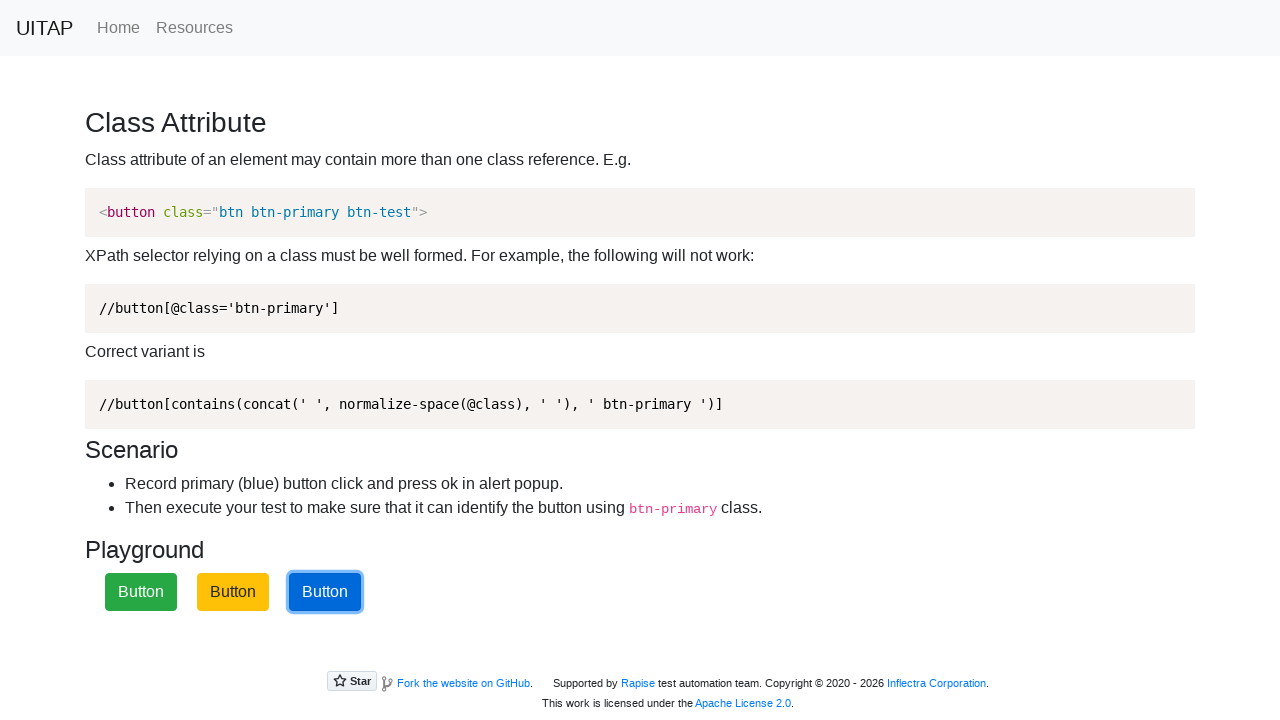

Verified that the h3 title is visible after button click
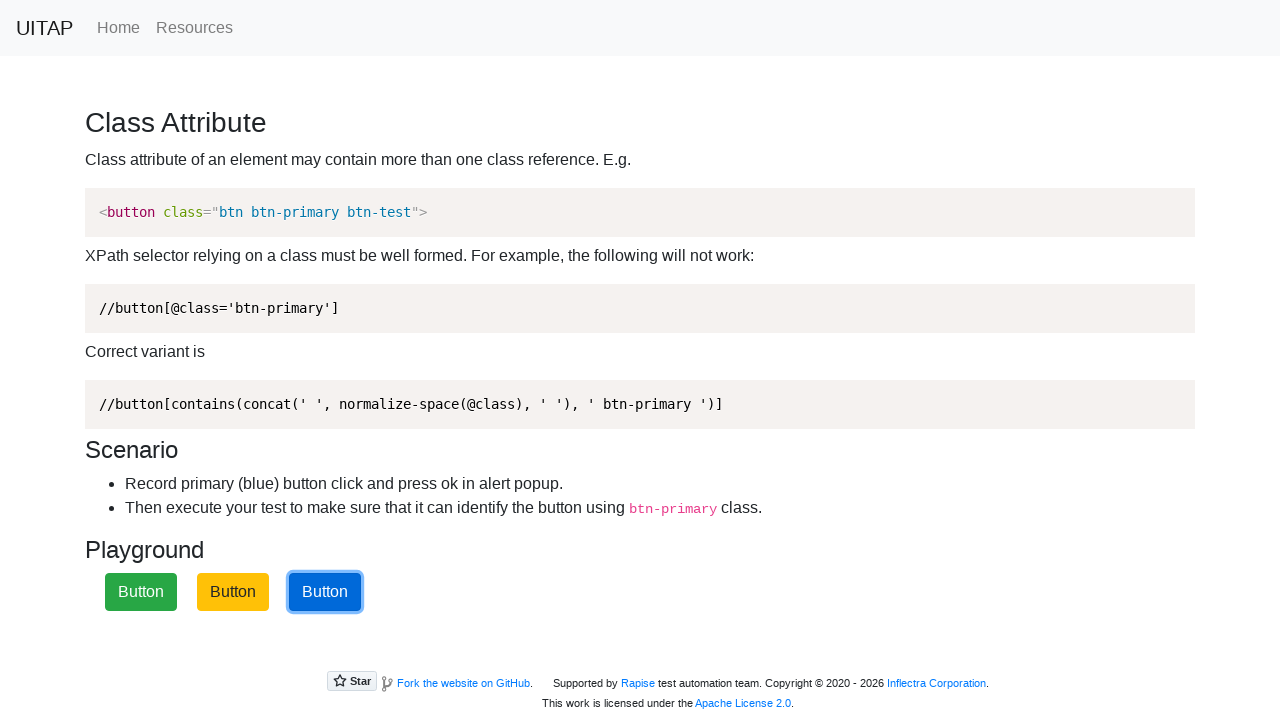

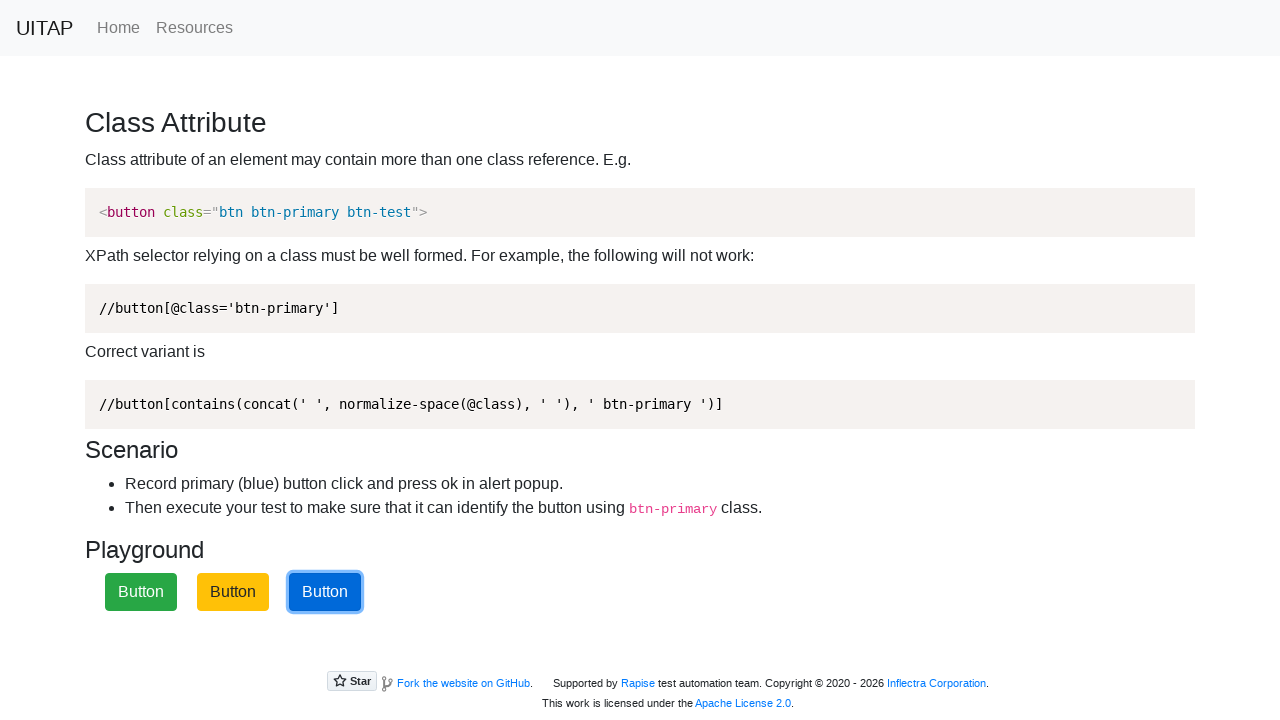